Tests drag and drop using manual click-hold-move-release actions on rectangle A

Starting URL: https://the-internet.herokuapp.com/drag_and_drop

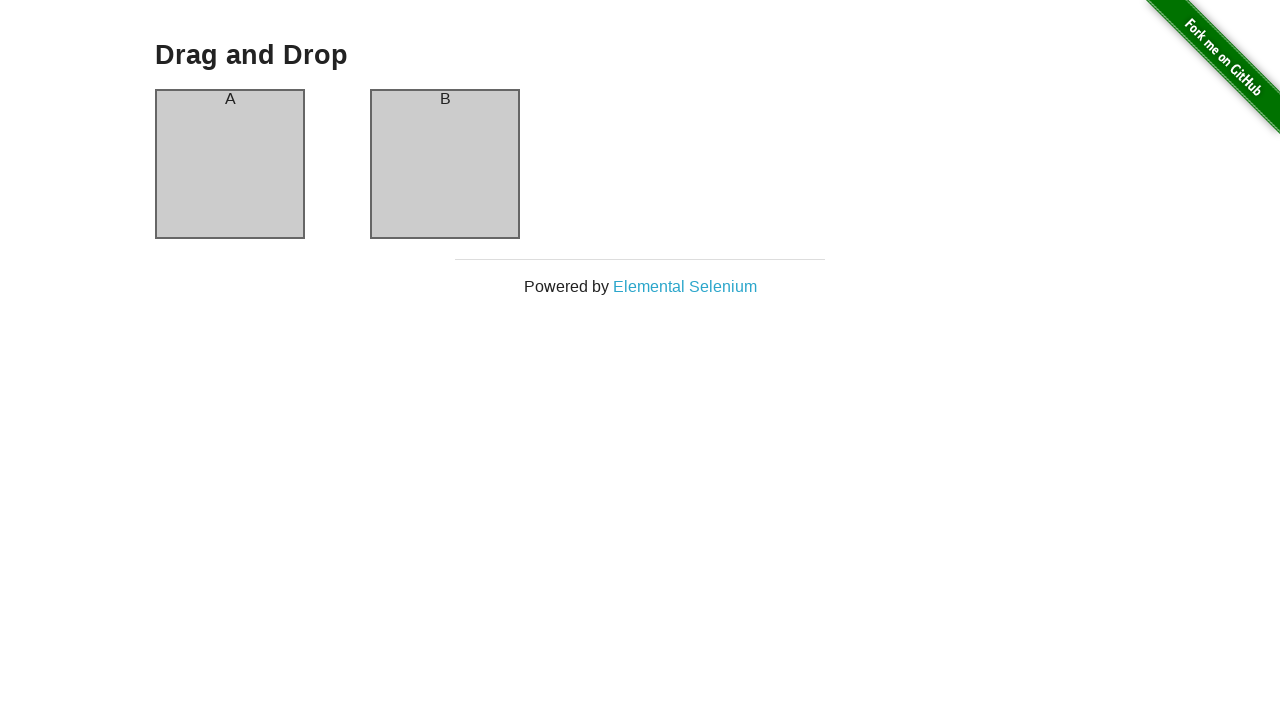

Navigated to drag and drop test page
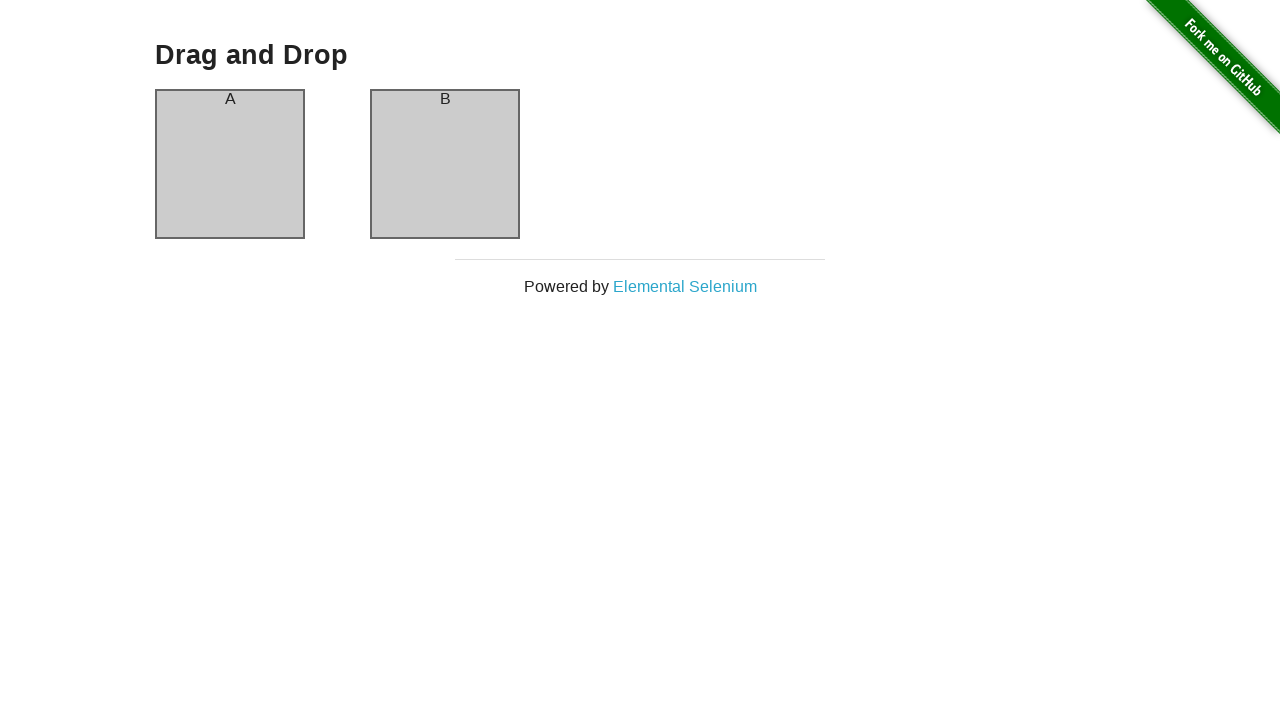

Located column A element
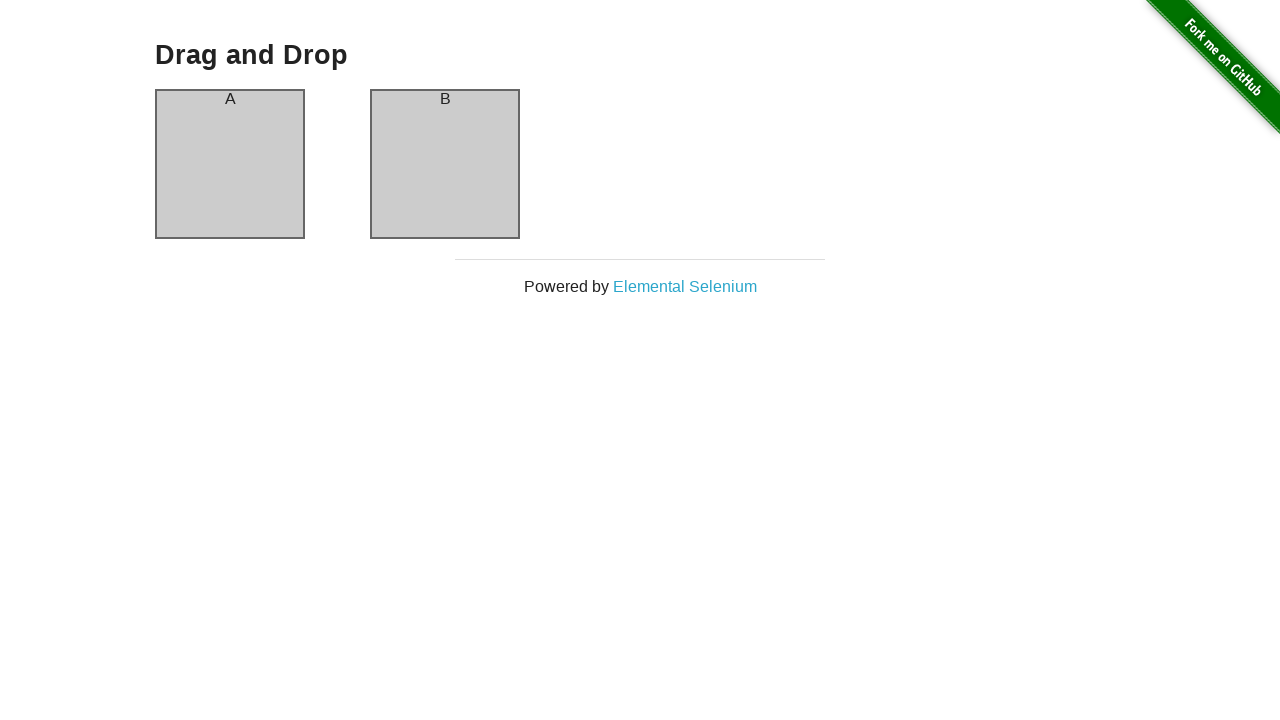

Located column B element
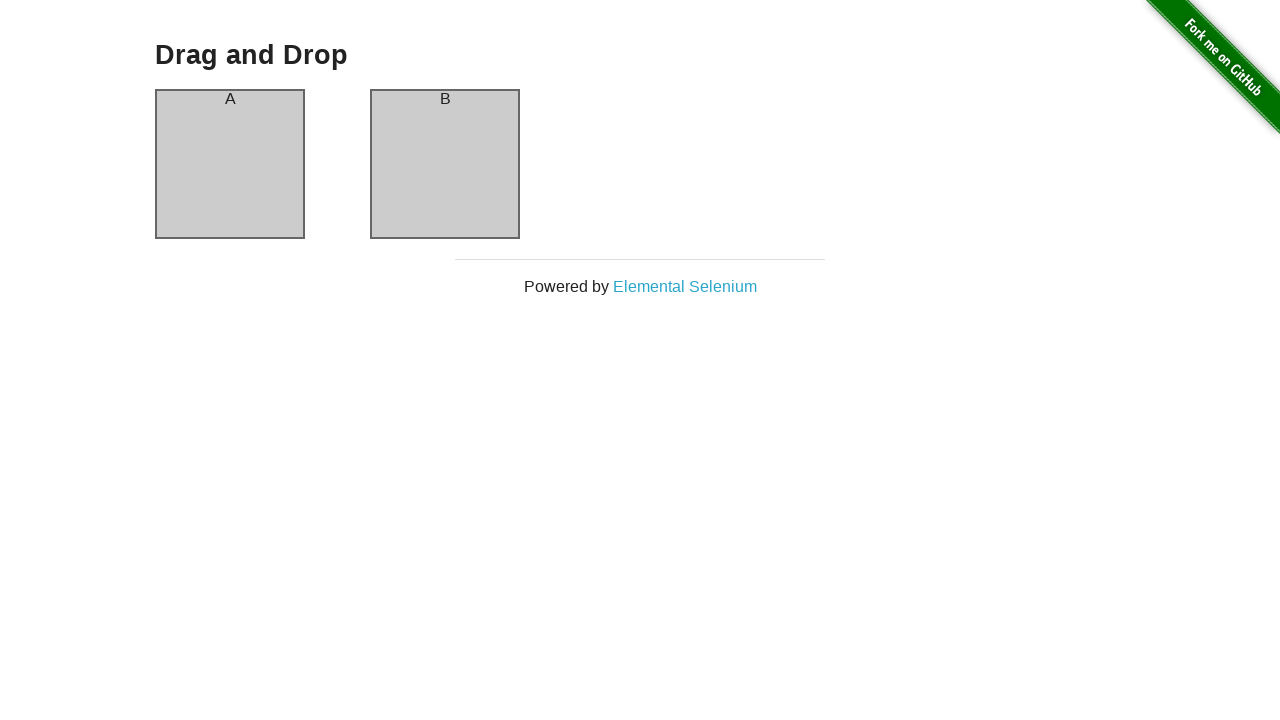

Dragged column A to column B position at (445, 164)
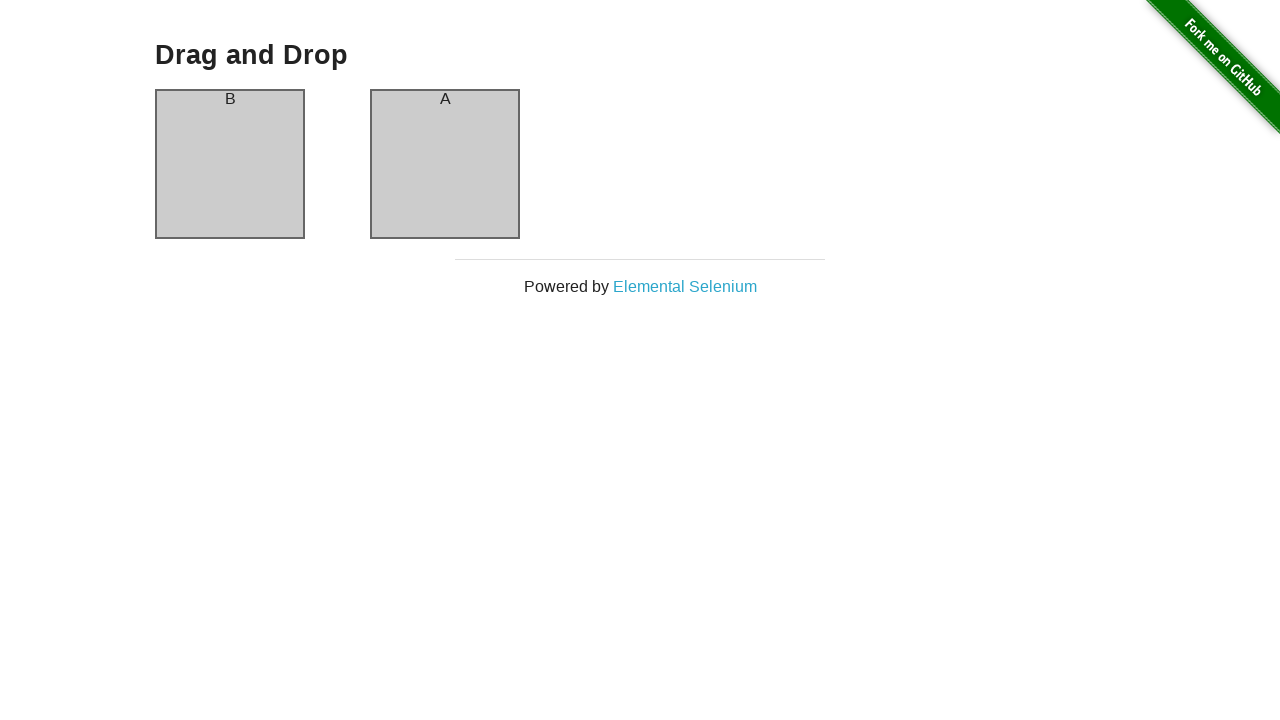

Verified column A now contains text 'B' after drag and drop swap
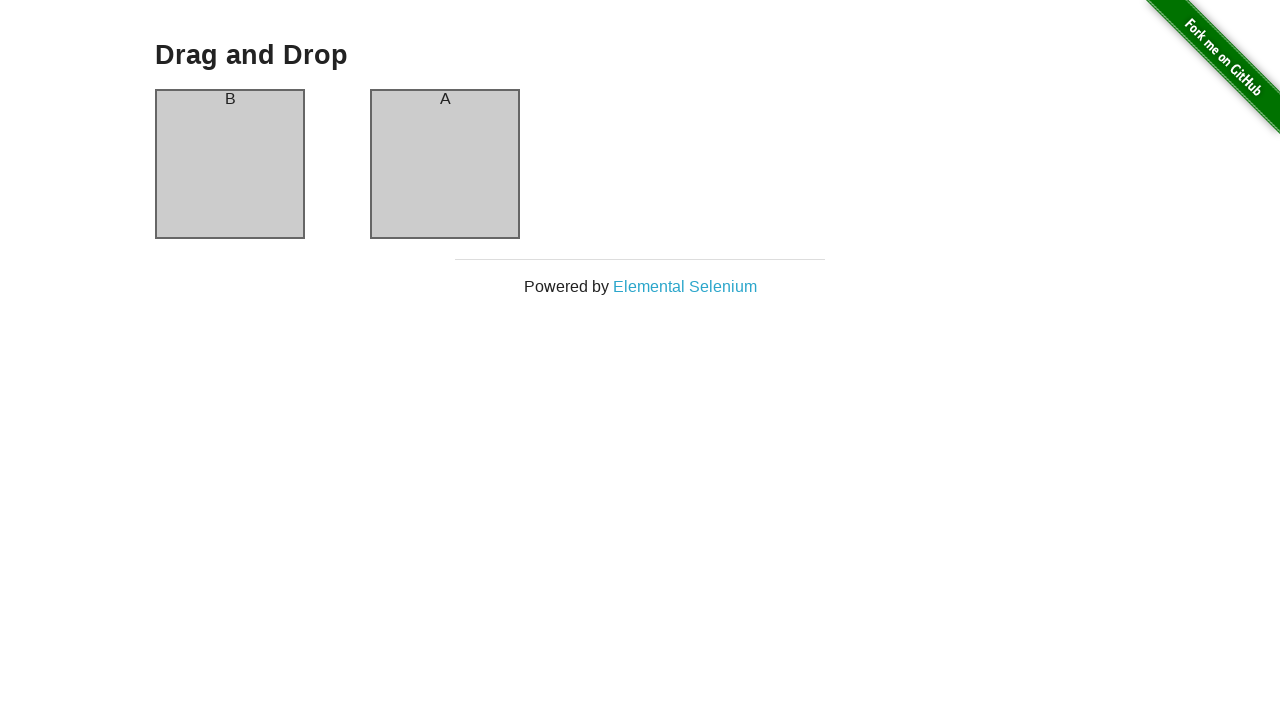

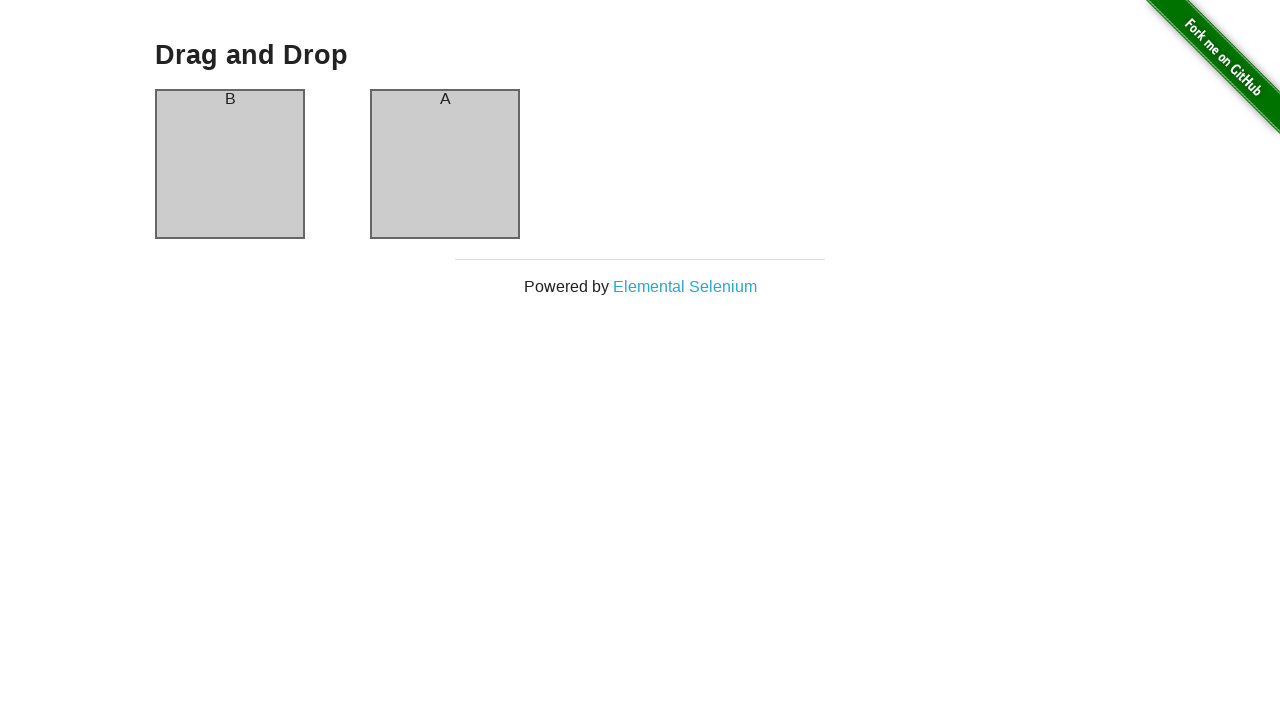